Tests dynamic controls page by clicking Remove button to hide a checkbox, verifying "It's gone!" message appears, then clicking Add button and verifying "It's back!" message appears

Starting URL: https://the-internet.herokuapp.com/dynamic_controls

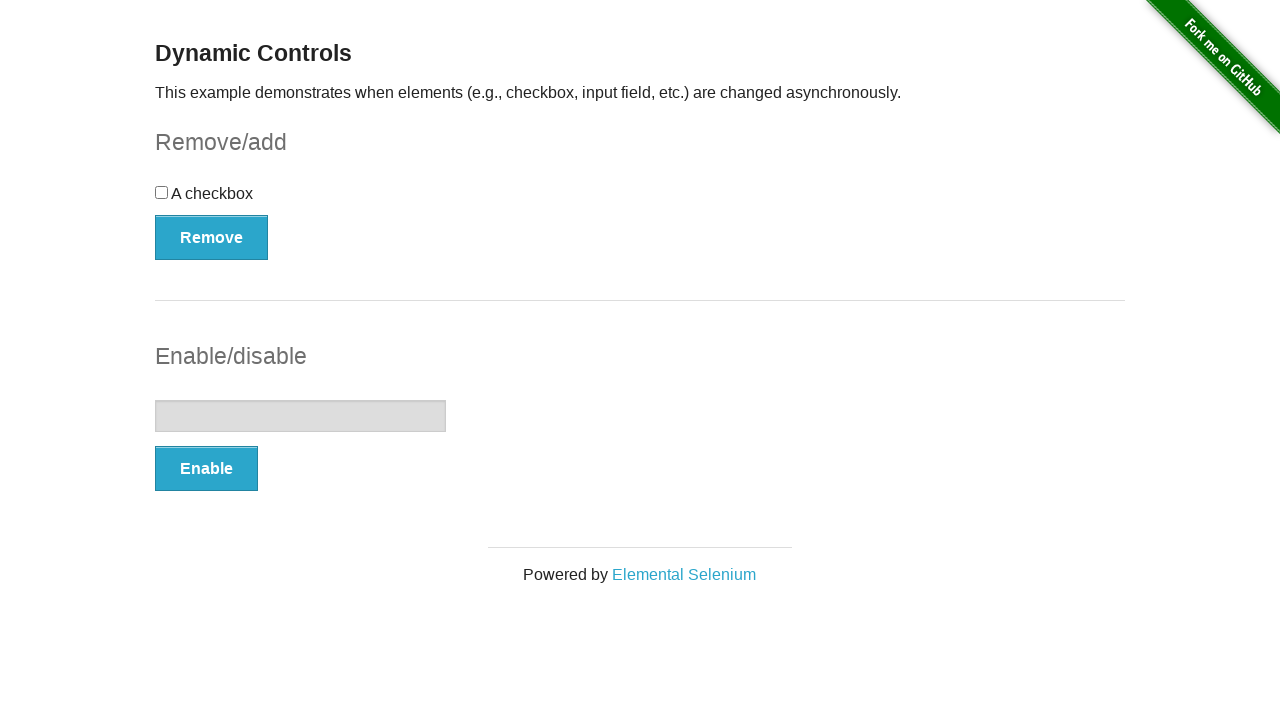

Navigated to dynamic controls page
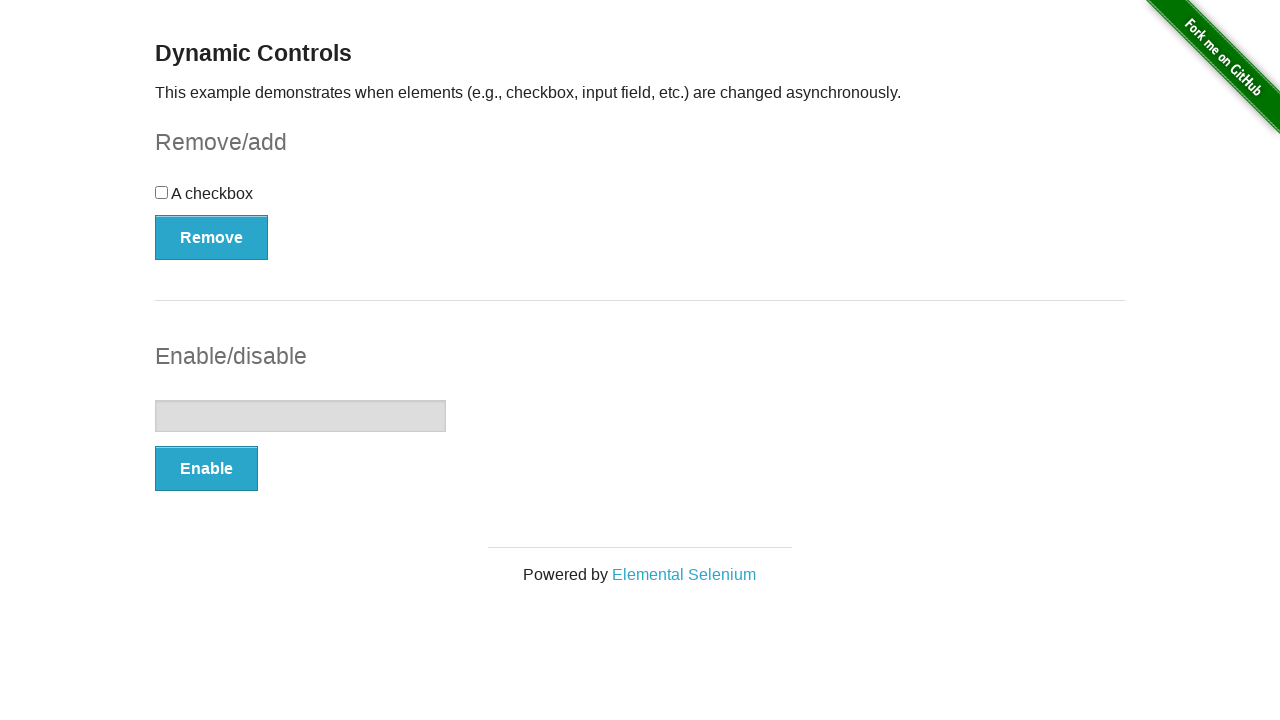

Clicked Remove button to hide checkbox at (212, 237) on xpath=//button[@onclick='swapCheckbox()']
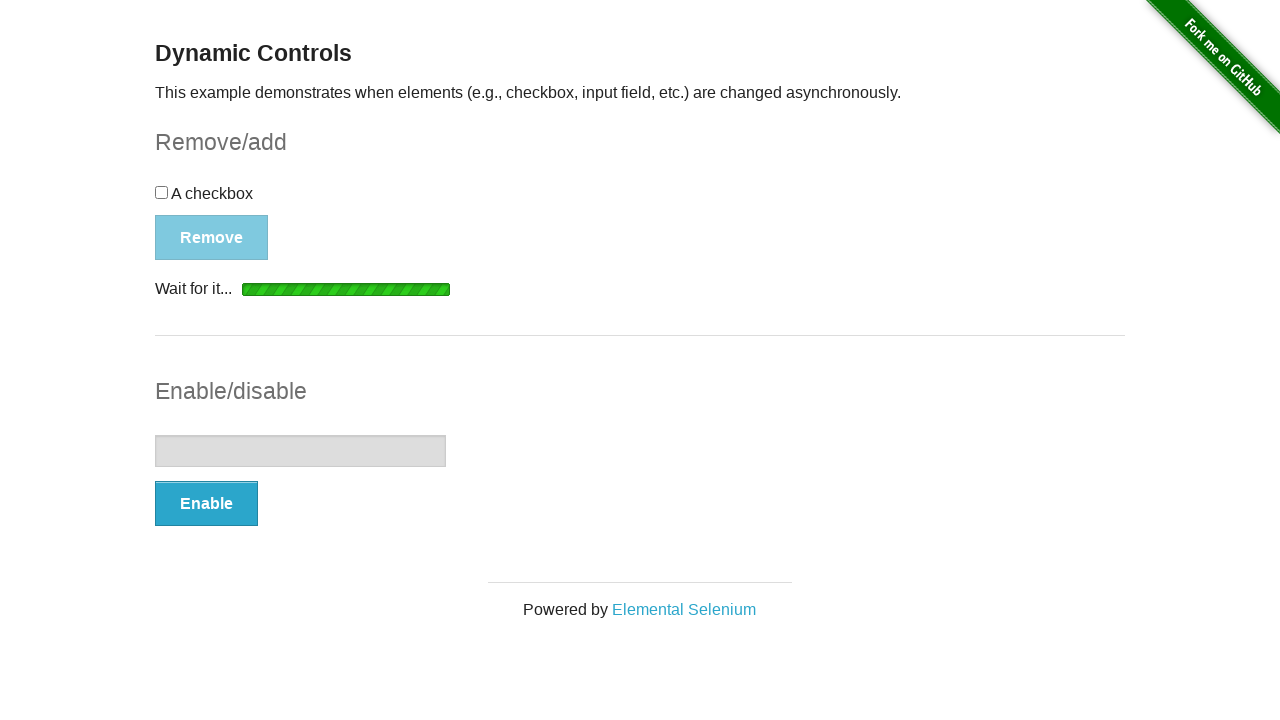

Waited for 'It's gone!' message to appear
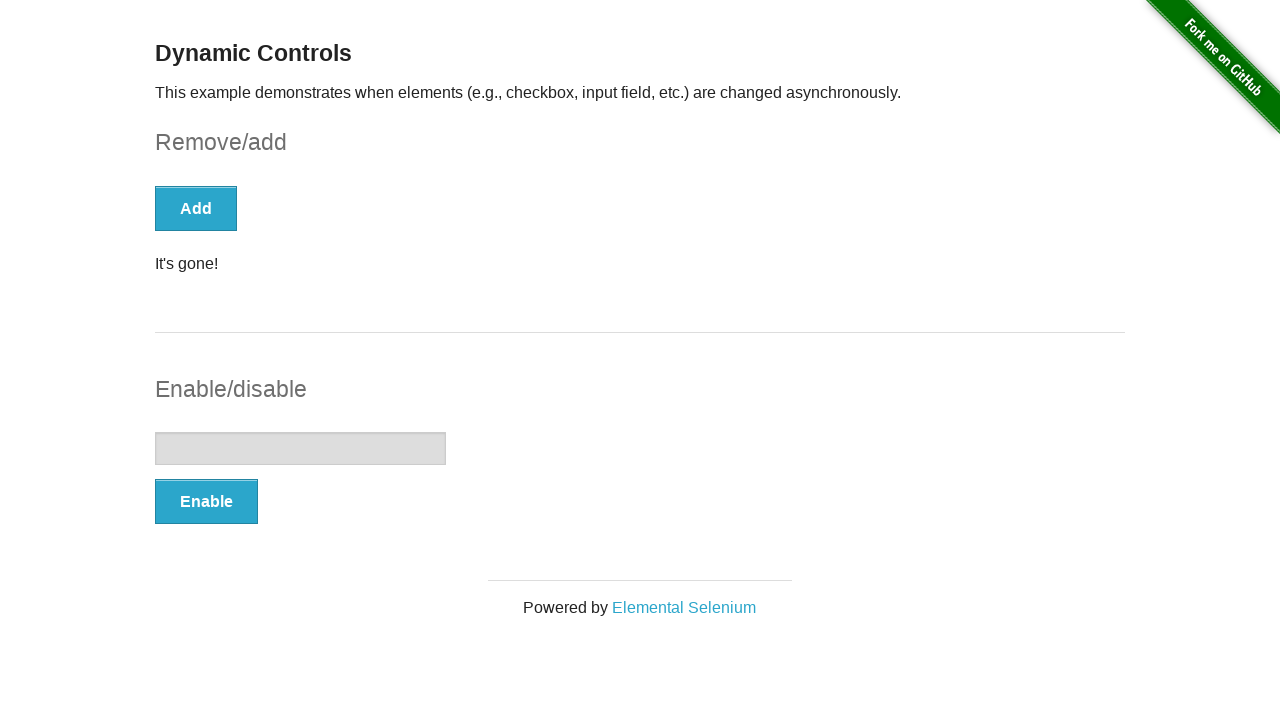

Verified 'It's gone!' message is visible
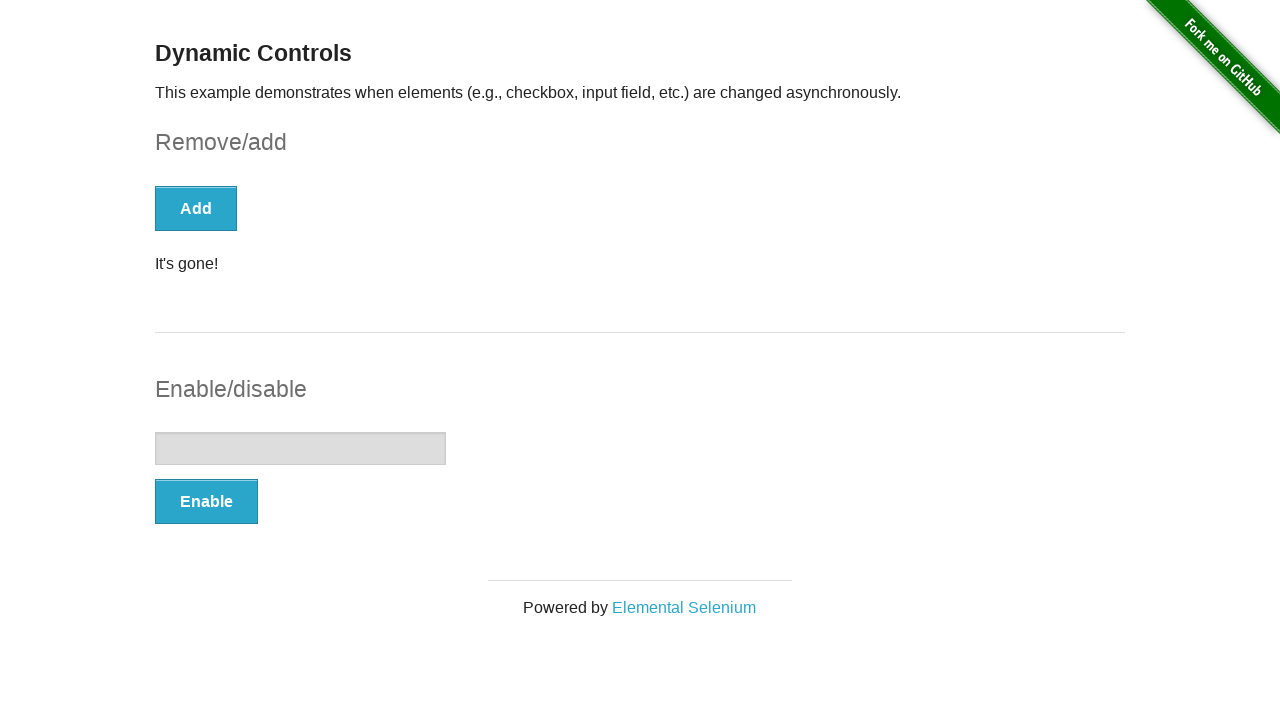

Clicked Add button to restore checkbox at (196, 208) on xpath=//button[text()='Add']
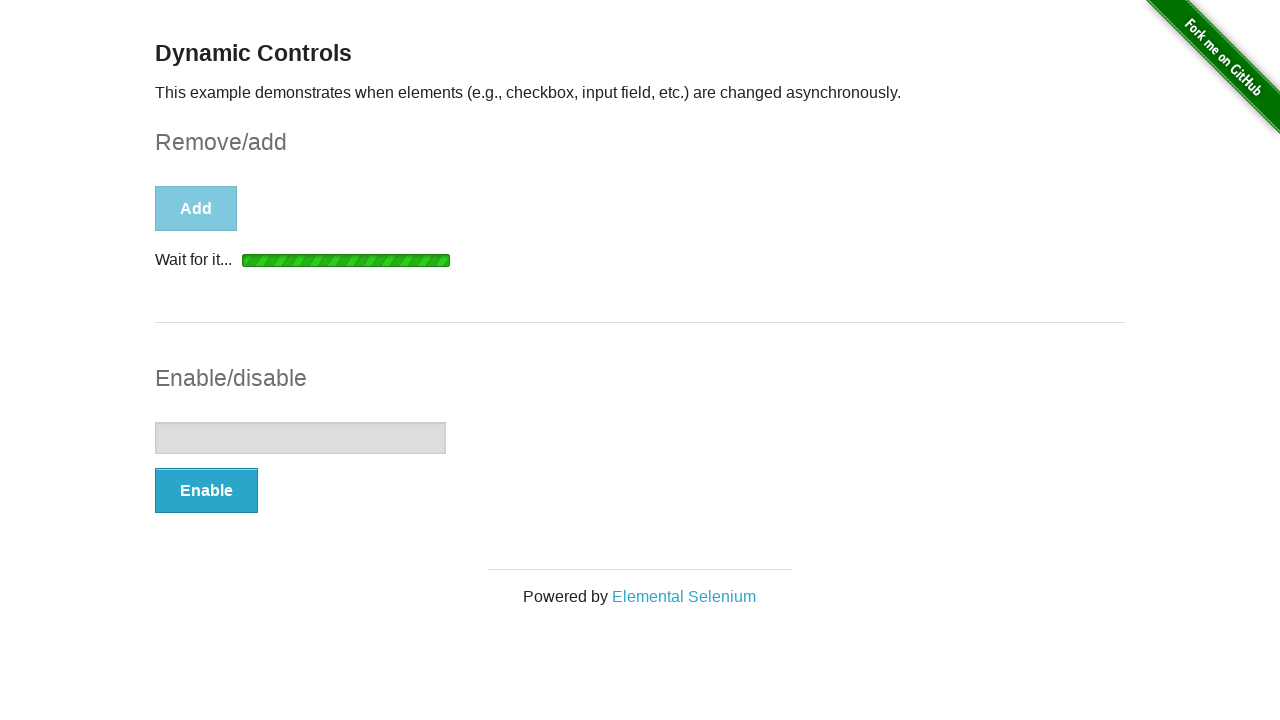

Waited for 'It's back!' message to appear
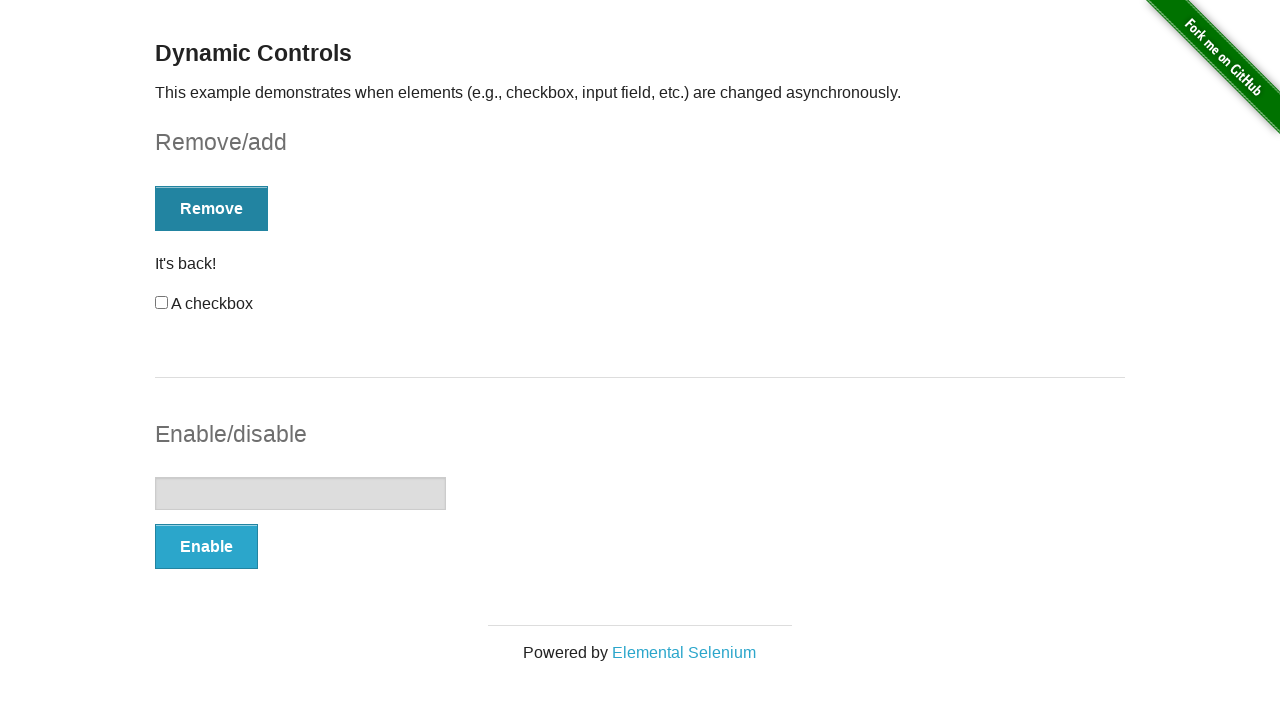

Verified 'It's back!' message is visible
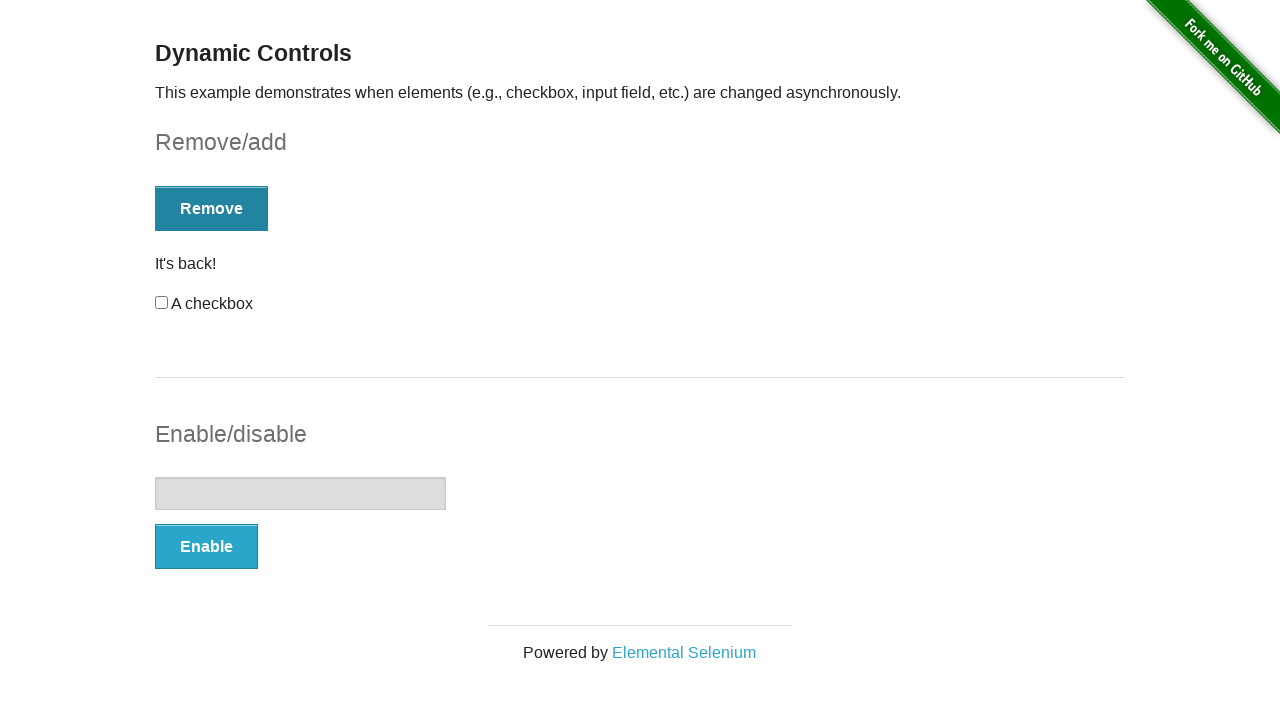

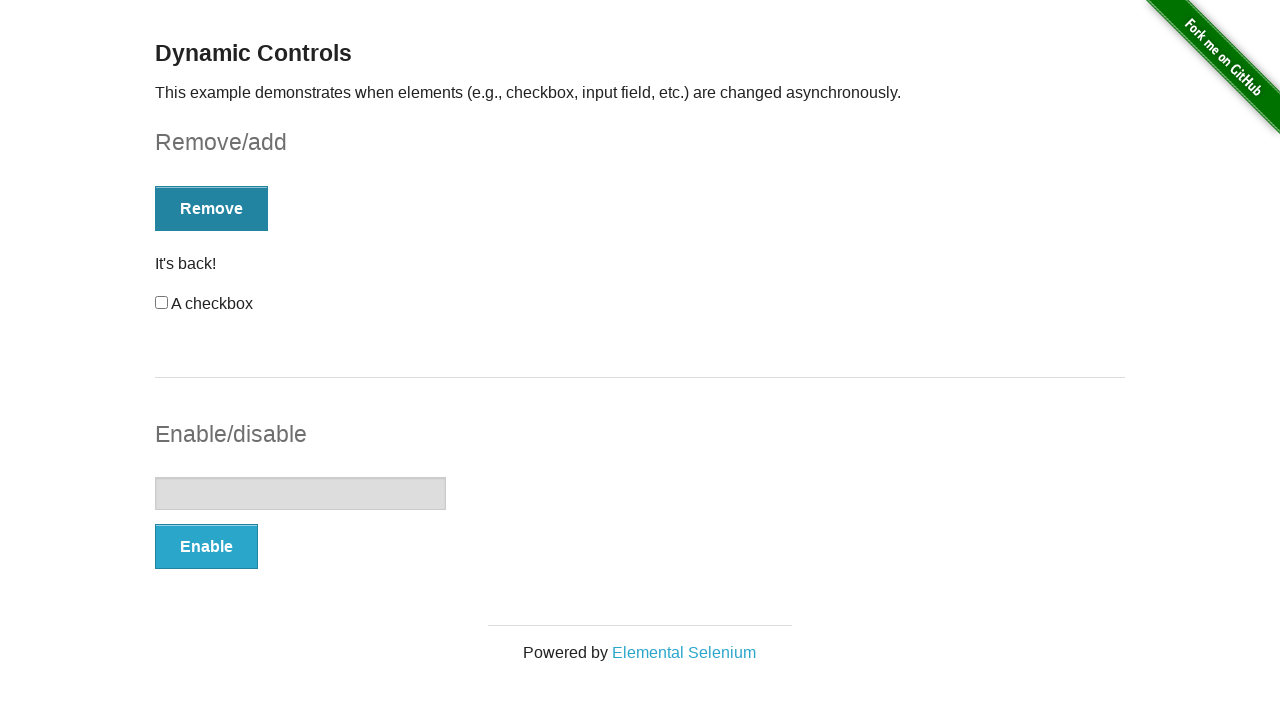